Tests form input functionality by highlighting an input field and entering text into a name field on a test blog page.

Starting URL: http://only-testing-blog.blogspot.in/2013/11/new-test.html

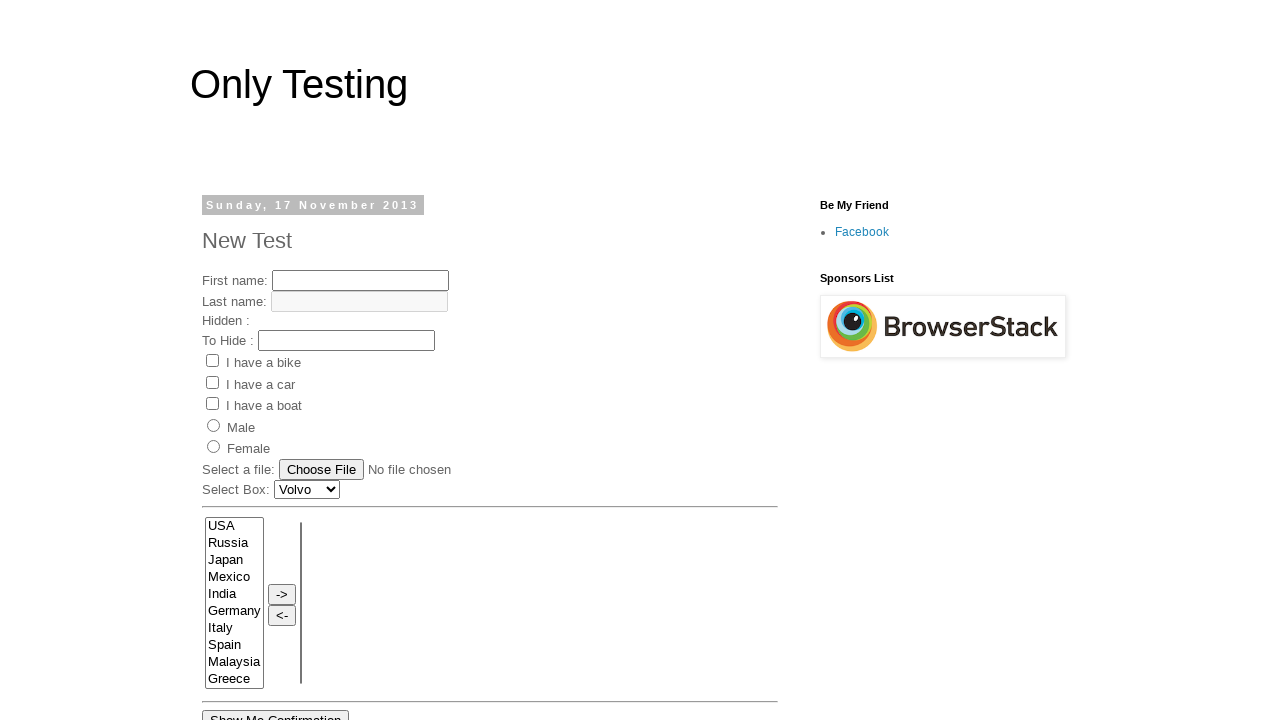

Located the first name input field
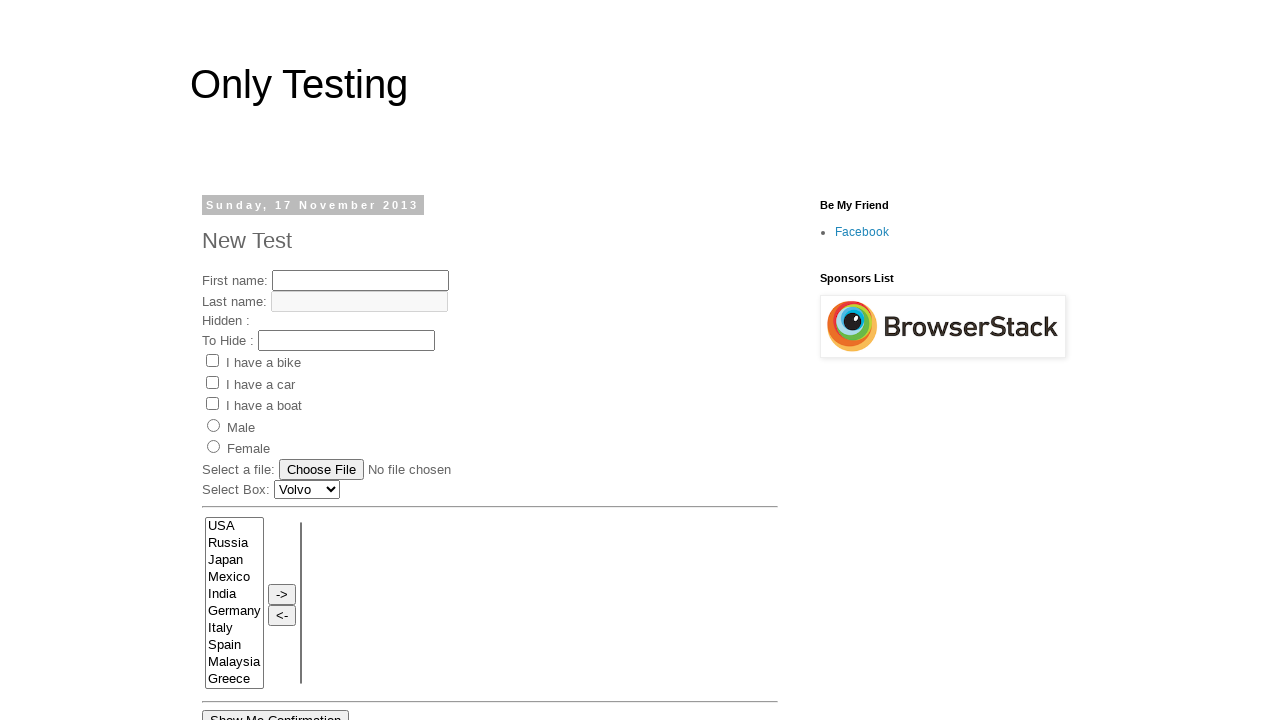

Applied orange highlight styling to the name input field
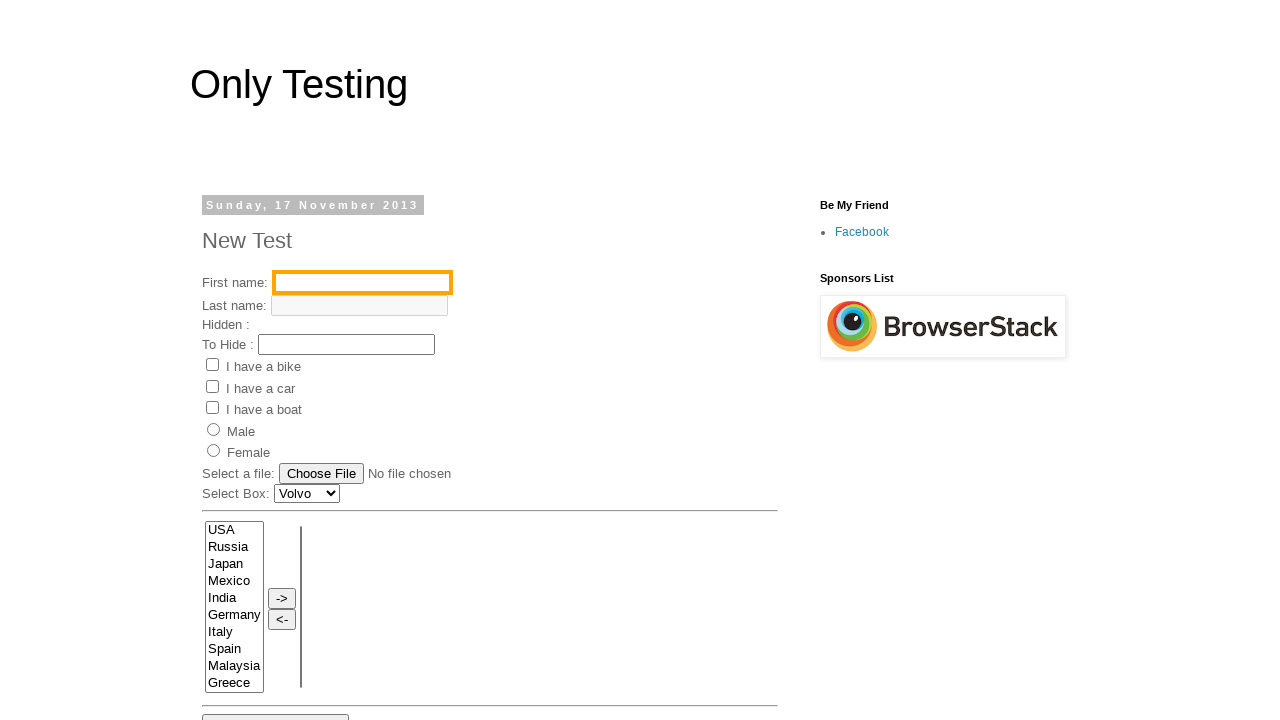

Waited 4 seconds to observe the highlight effect
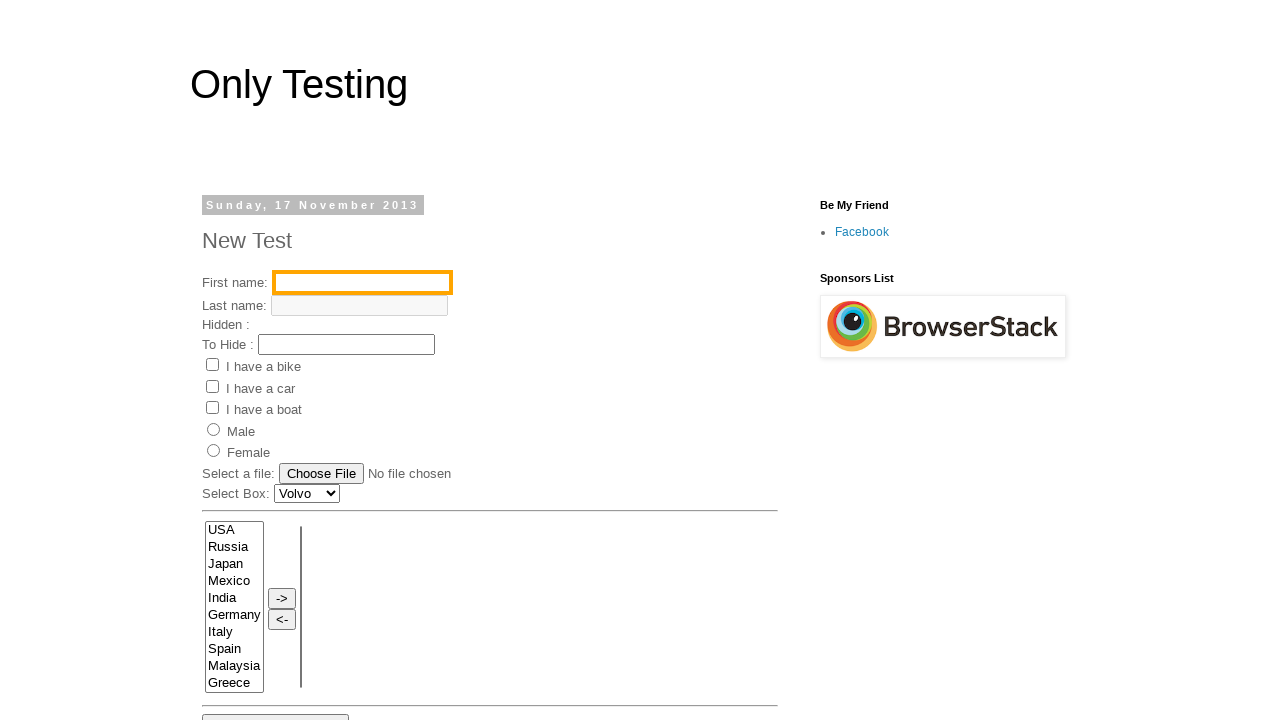

Entered 'My Name' into the first name field on input[name='fname']
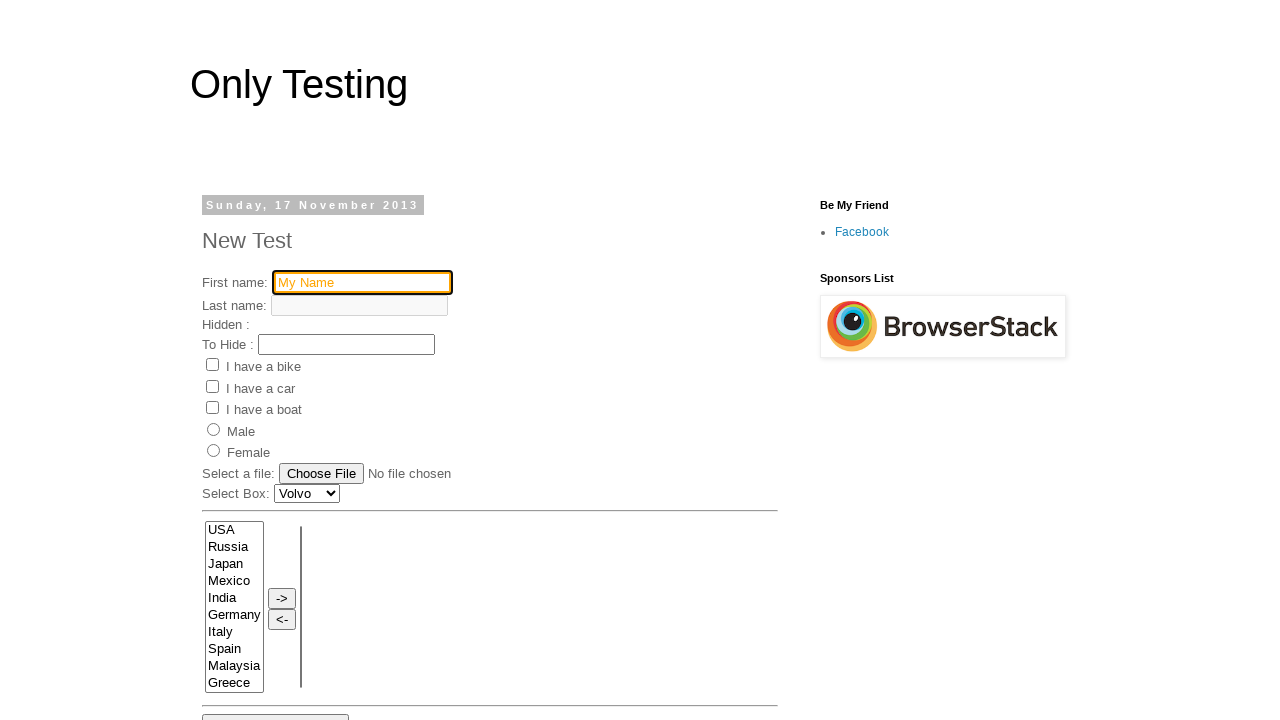

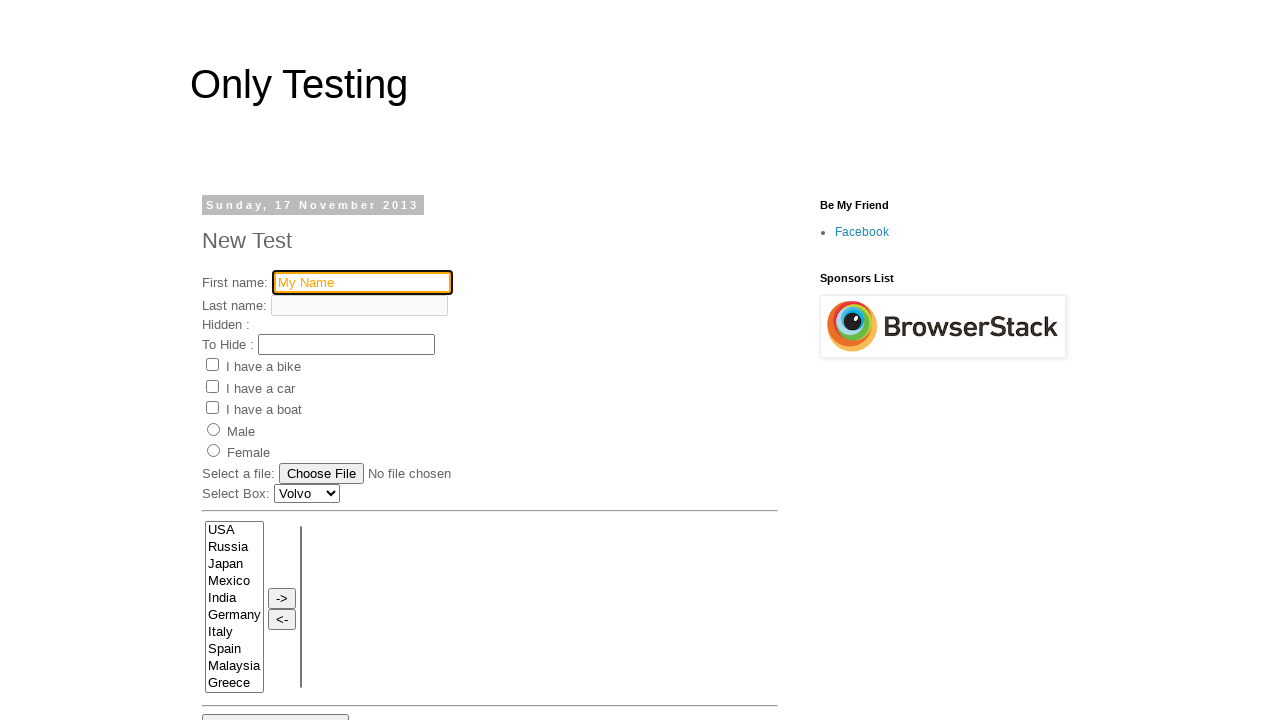